Tests a department registration form by filling in department details (name, head of department, phone, email, student count, and status) and submitting the form

Starting URL: https://webapps.tekstac.com/SeleniumApp1/SmartUniversity/add_dept.html

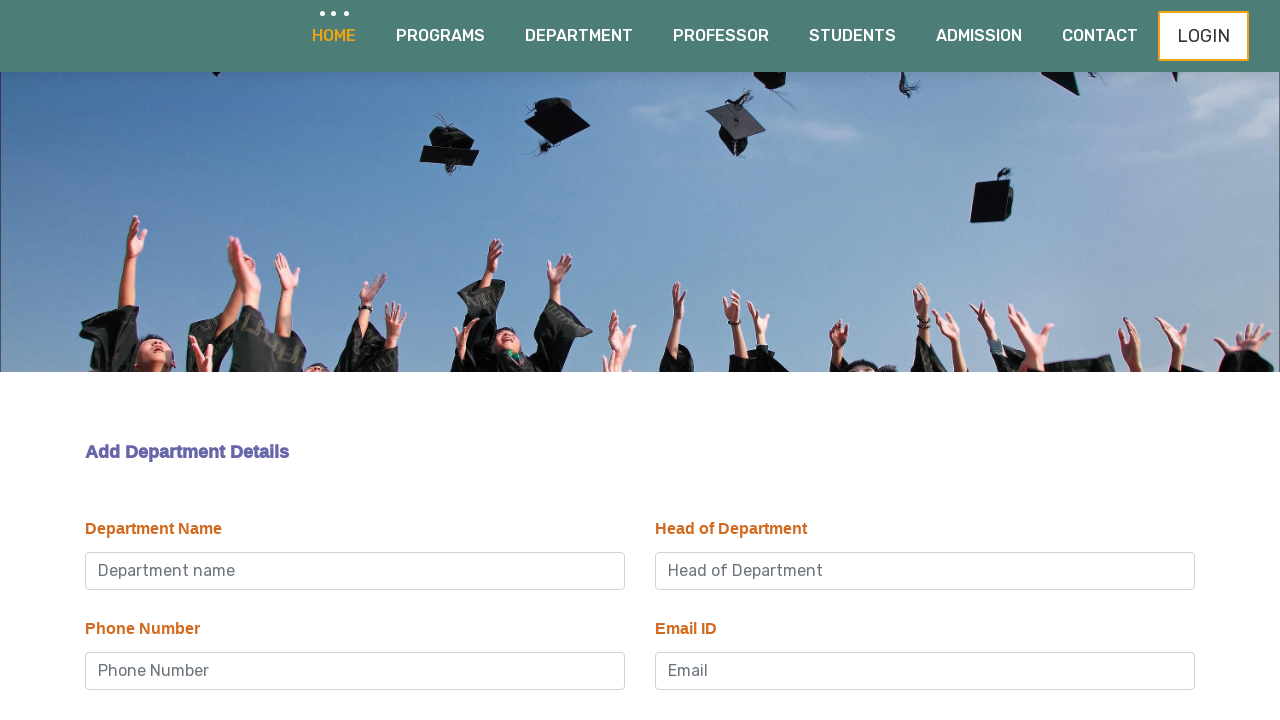

Filled department name field with 'Computer Science'
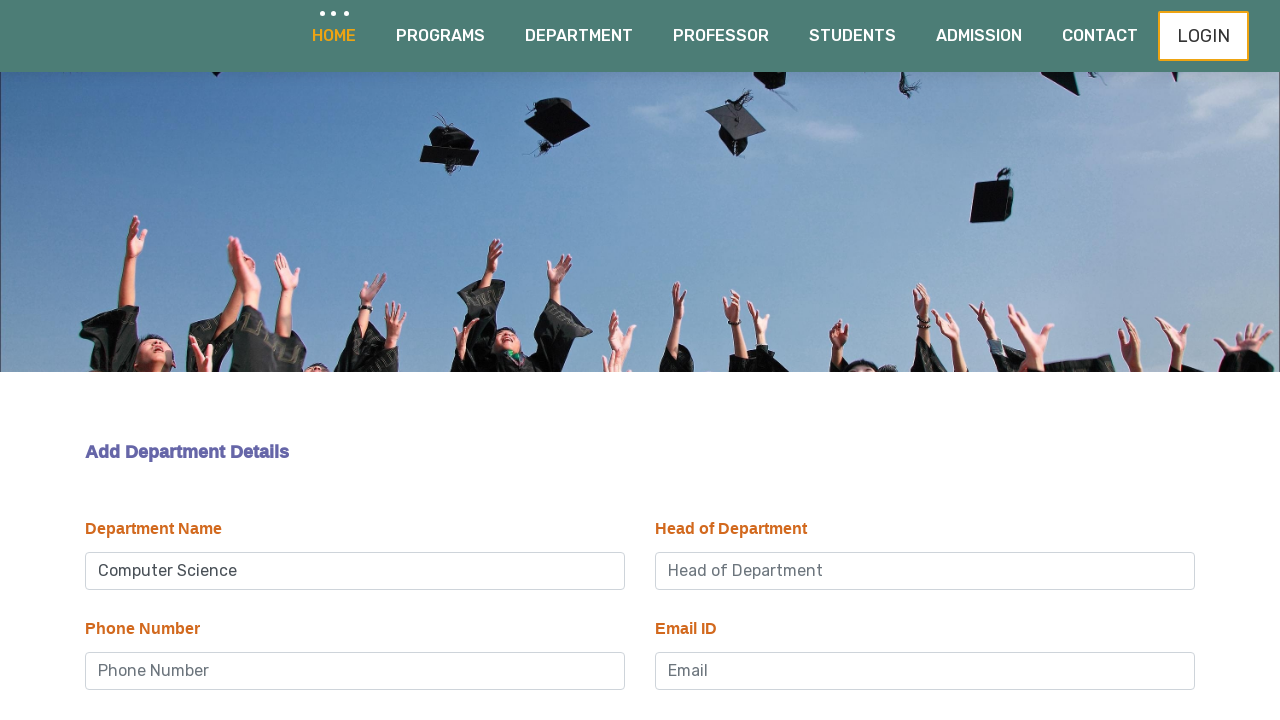

Filled head of department field with 'Dr. Johnson'
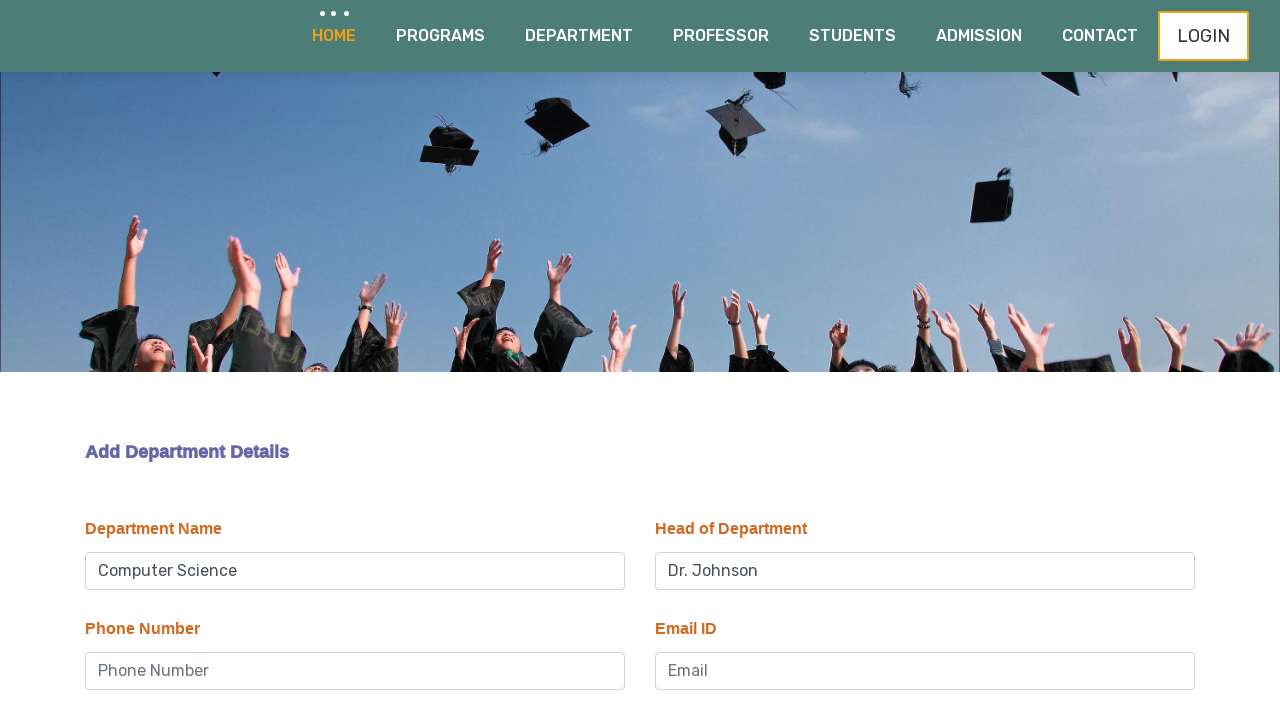

Filled phone number field with '9876543210'
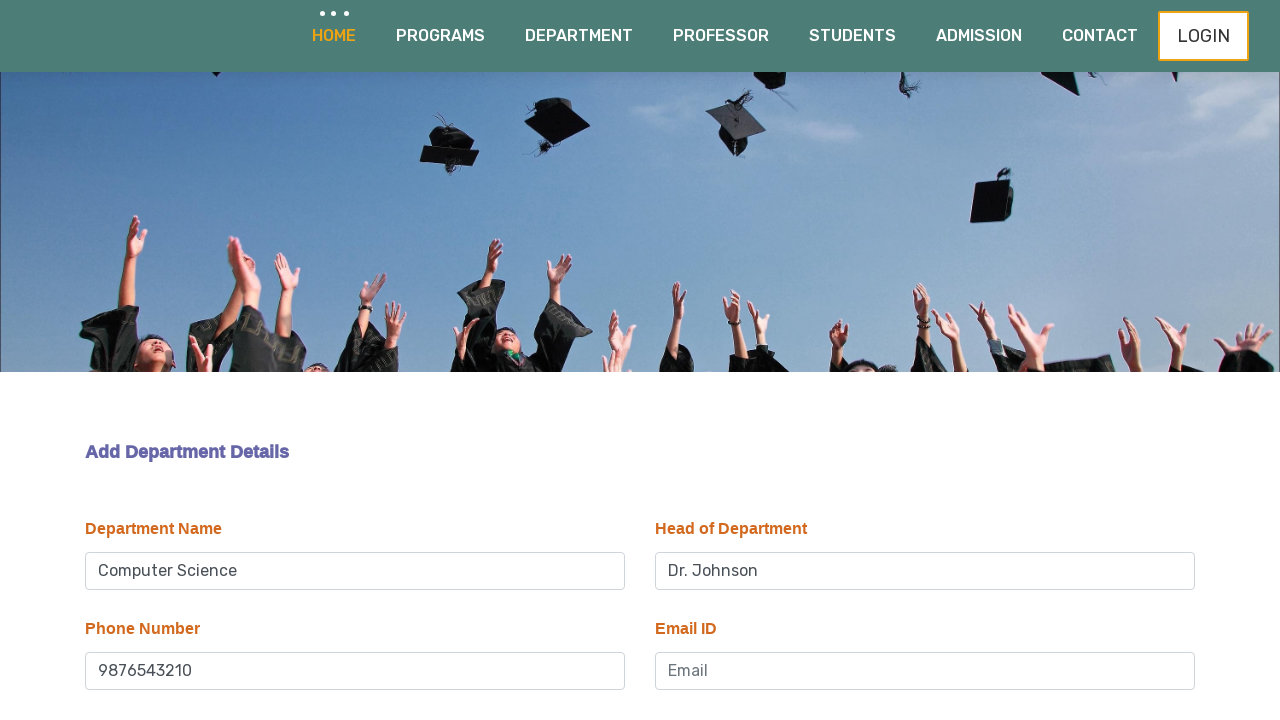

Filled email field with 'dept.cs@university.edu'
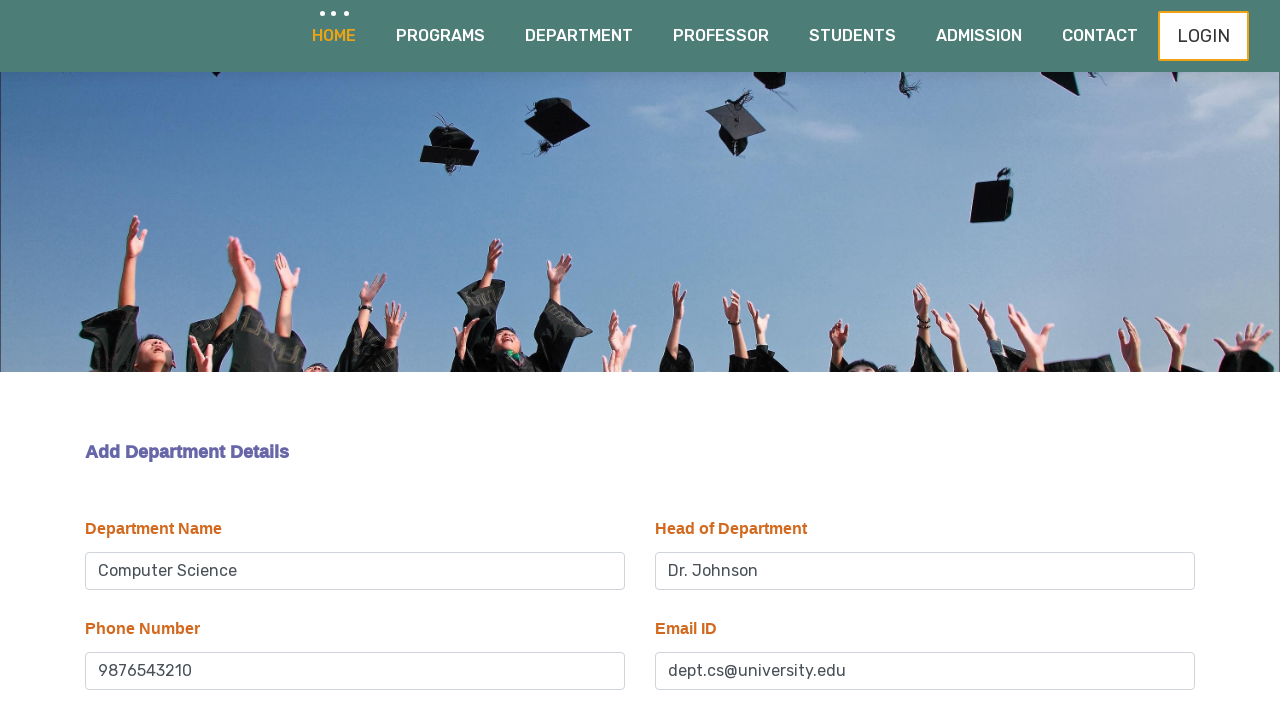

Filled student count field with '150'
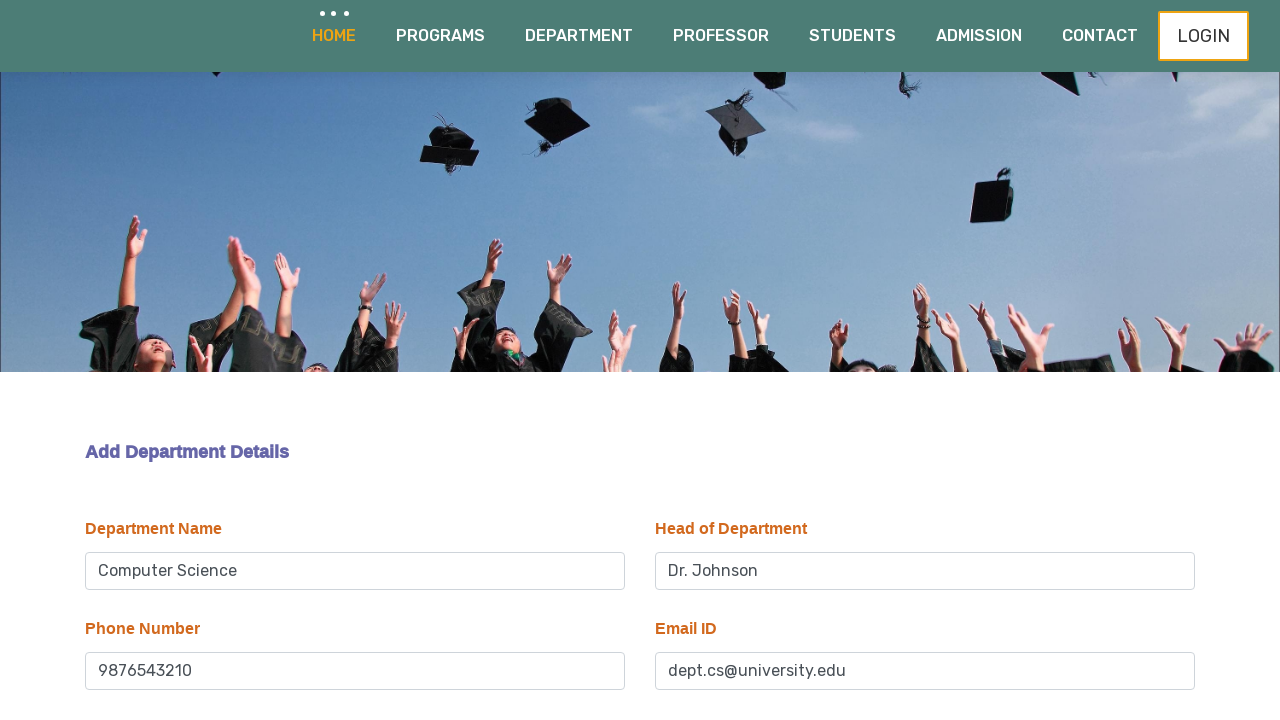

Filled status field with 'Active'
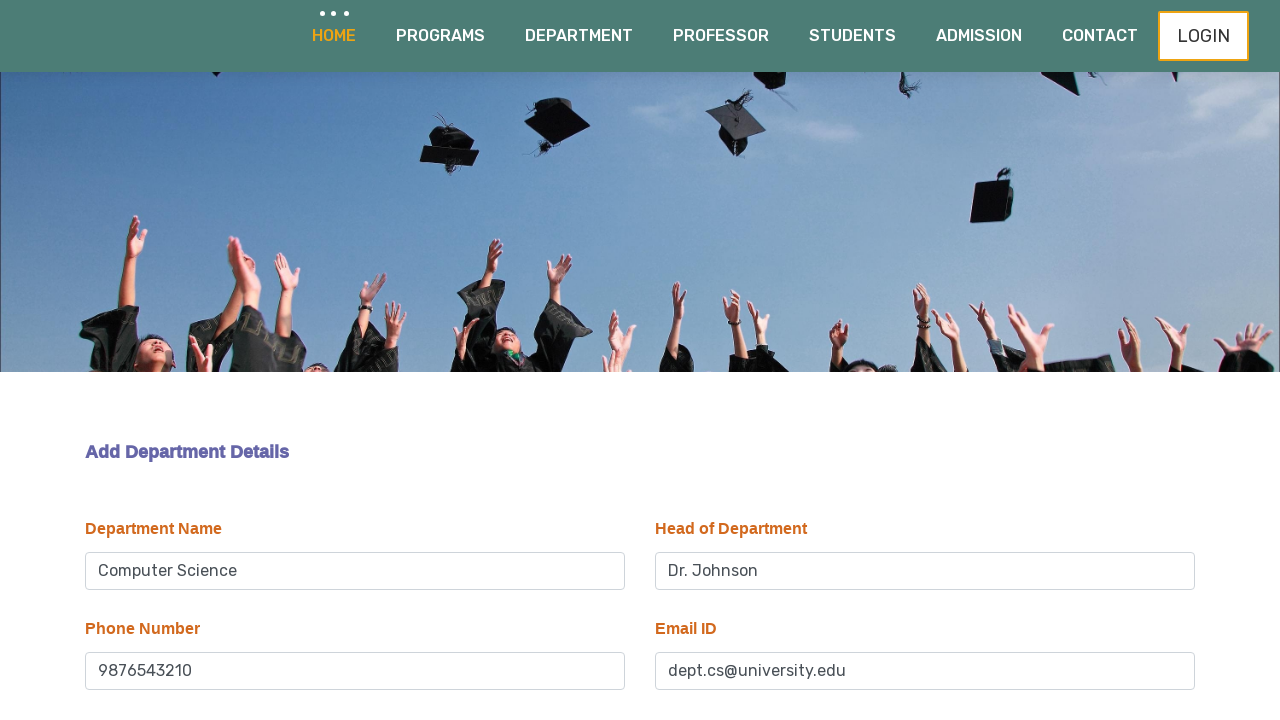

Clicked submit button to submit department registration form
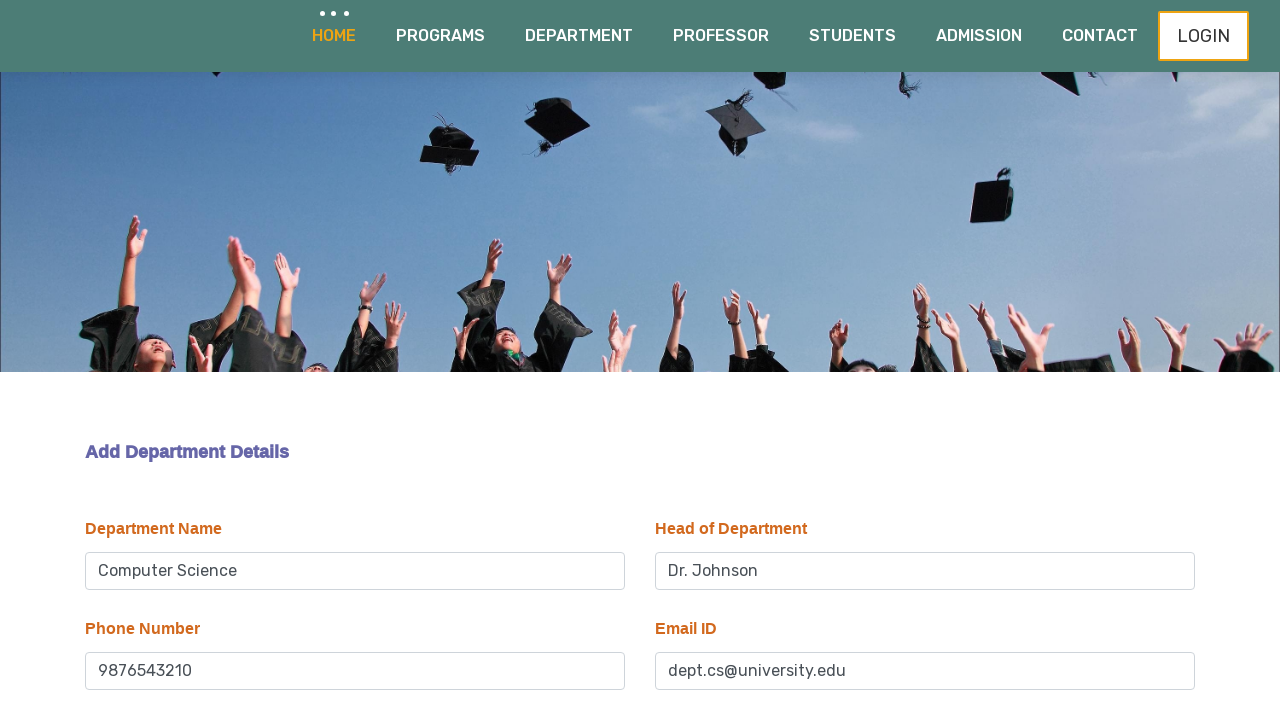

Waited for new department entry to appear in table
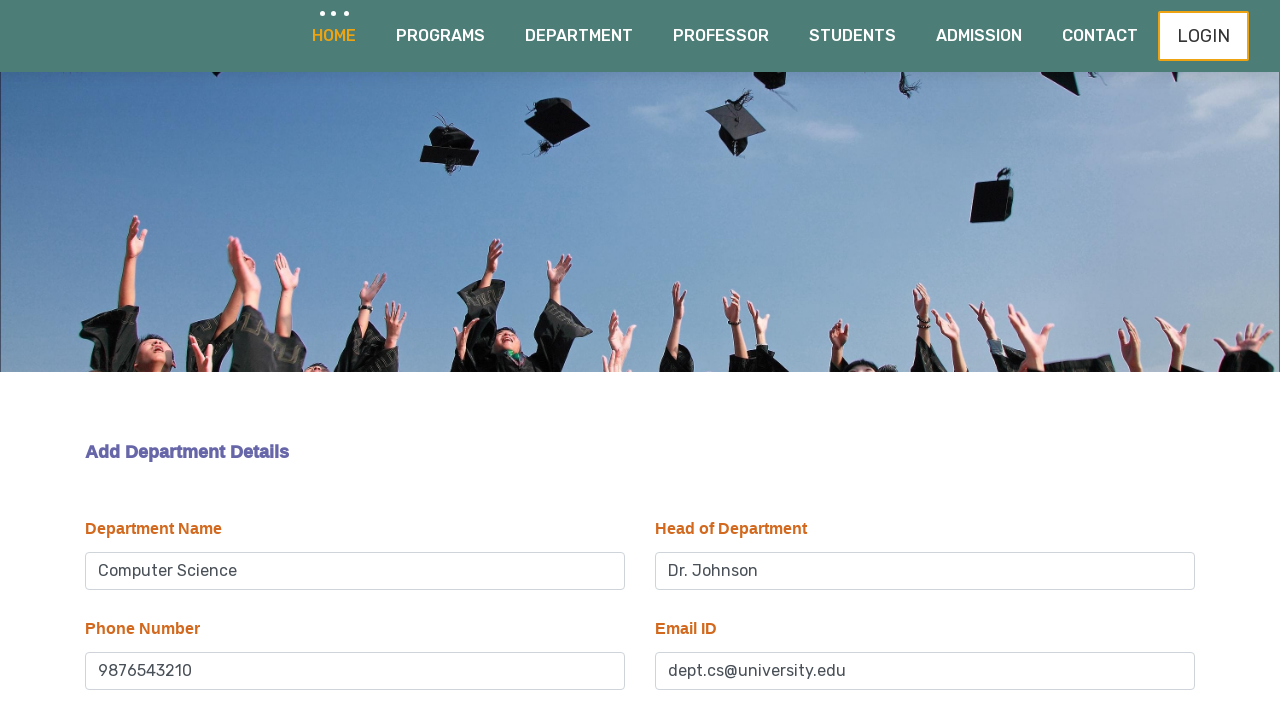

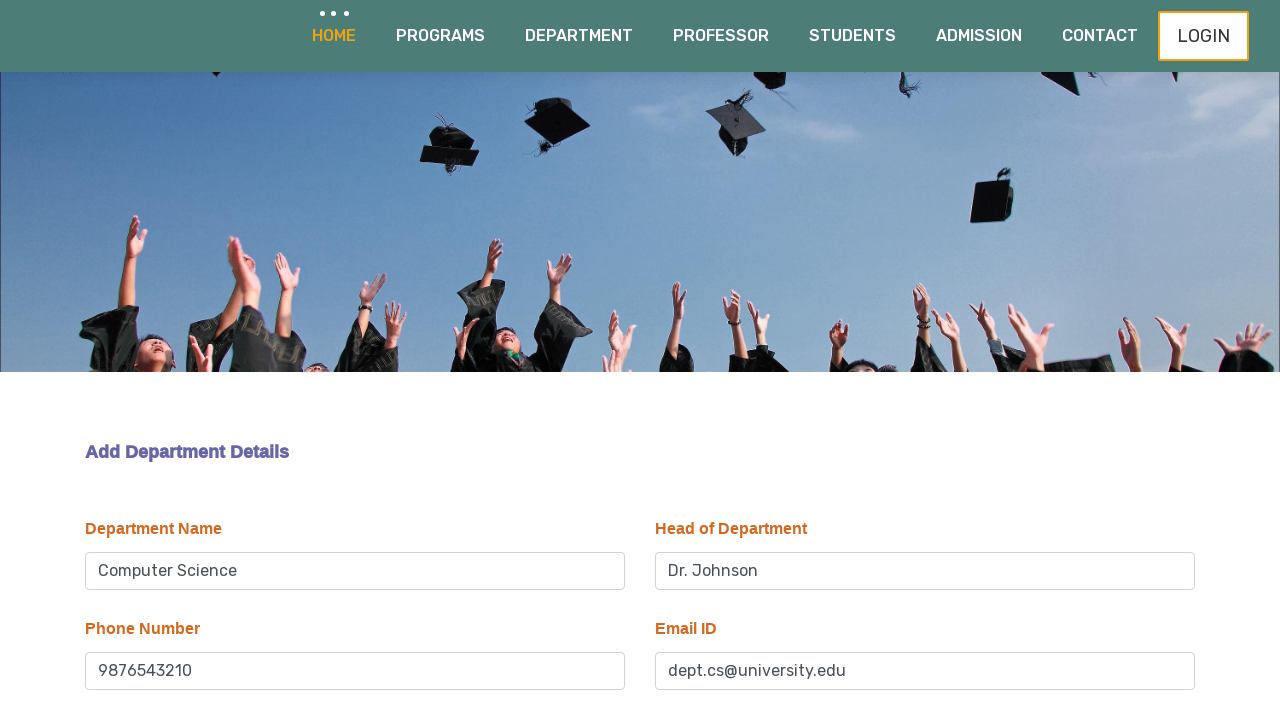